Opens the About Us menu from Stockbit homepage and verifies the page title and elements

Starting URL: https://stockbit.com/

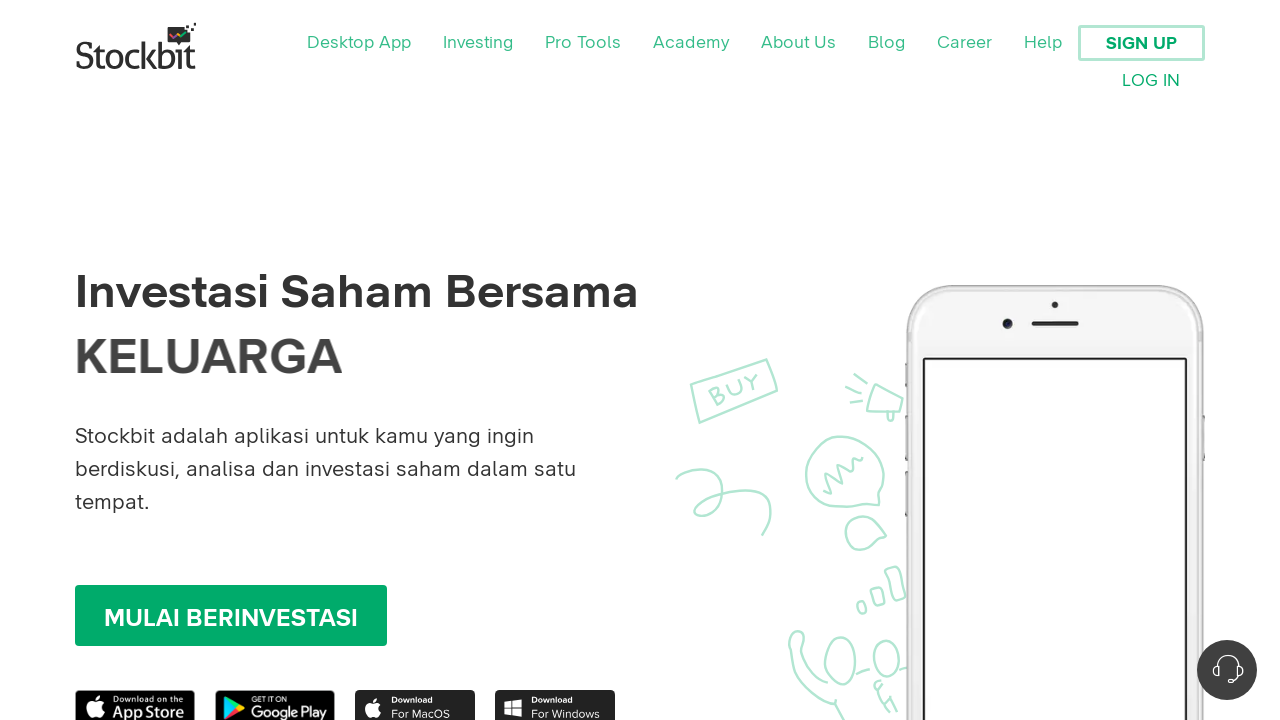

Clicked on About Us menu at (798, 43) on text=About Us
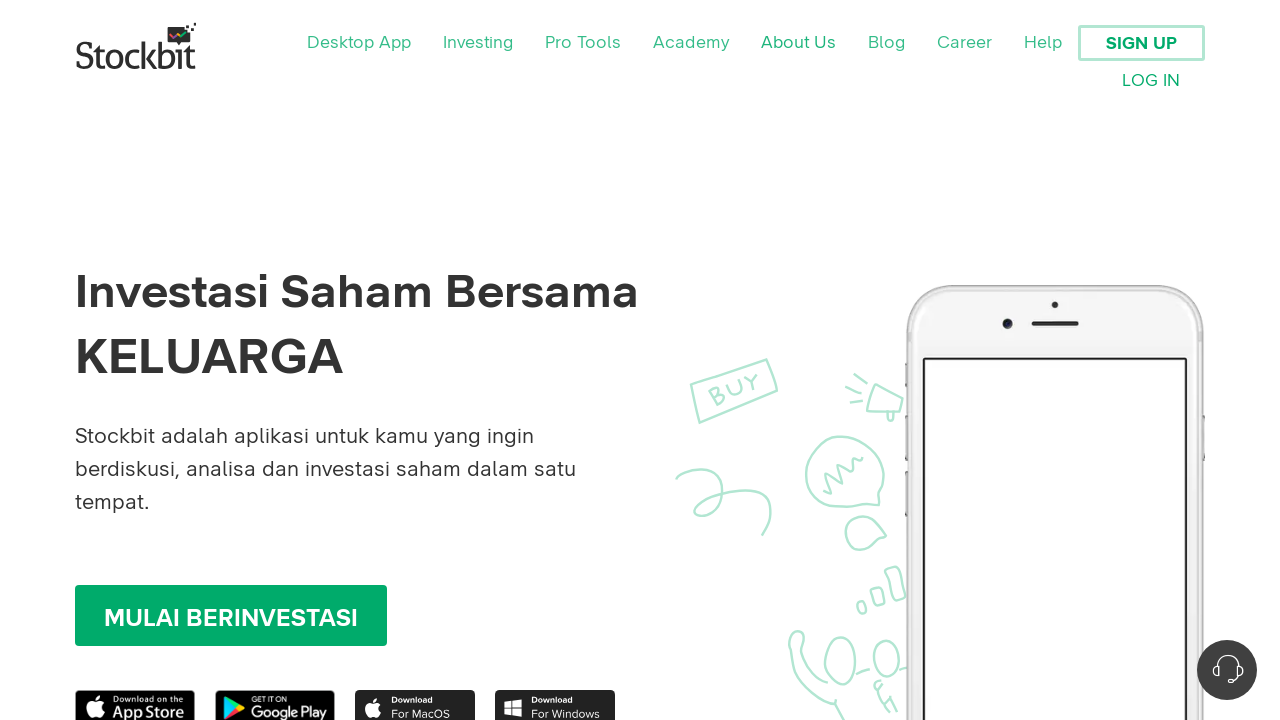

Waited for page to load with networkidle state
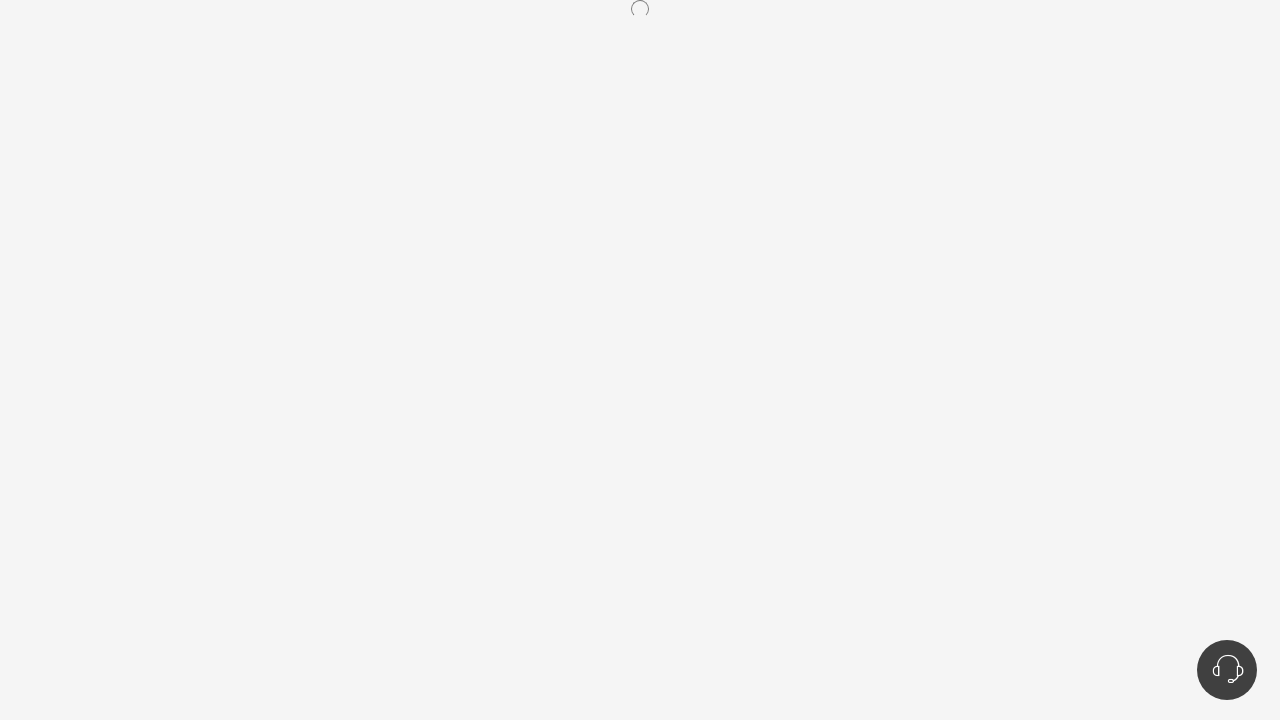

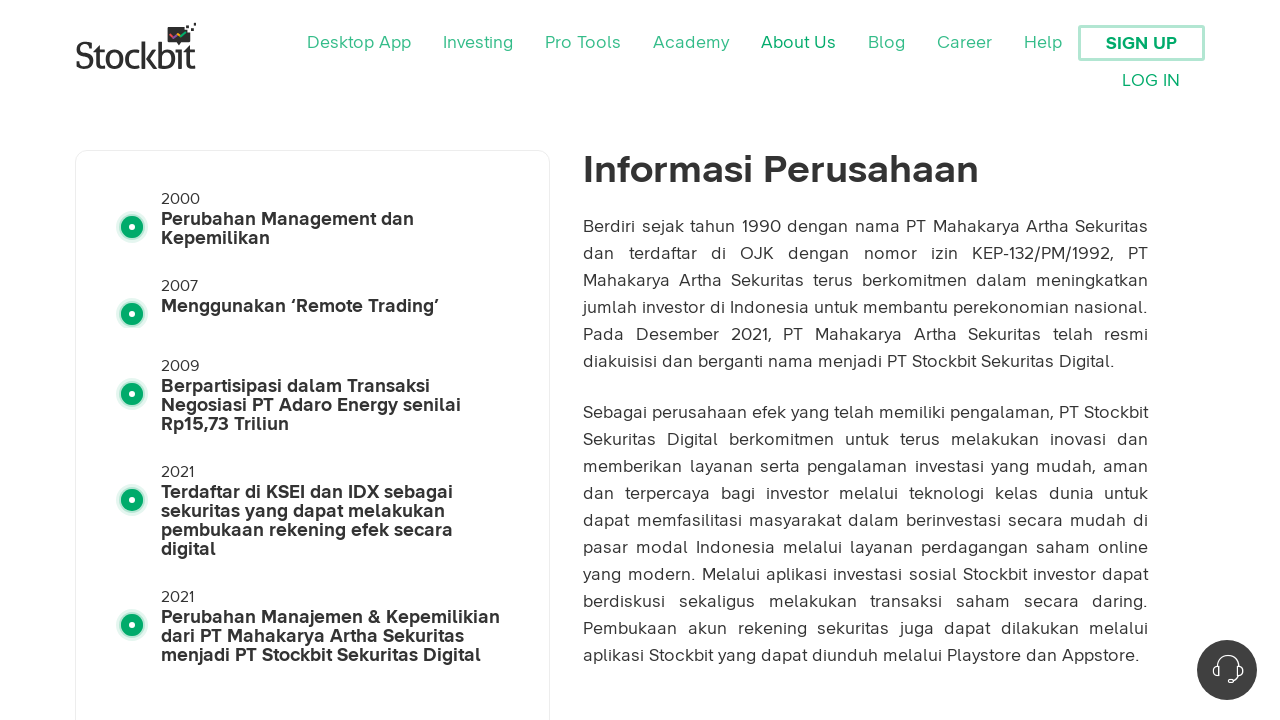